Tests scrolling functionality on a practice page by scrolling the window down and then scrolling within a fixed-header table element to view all table content.

Starting URL: https://rahulshettyacademy.com/AutomationPractice/

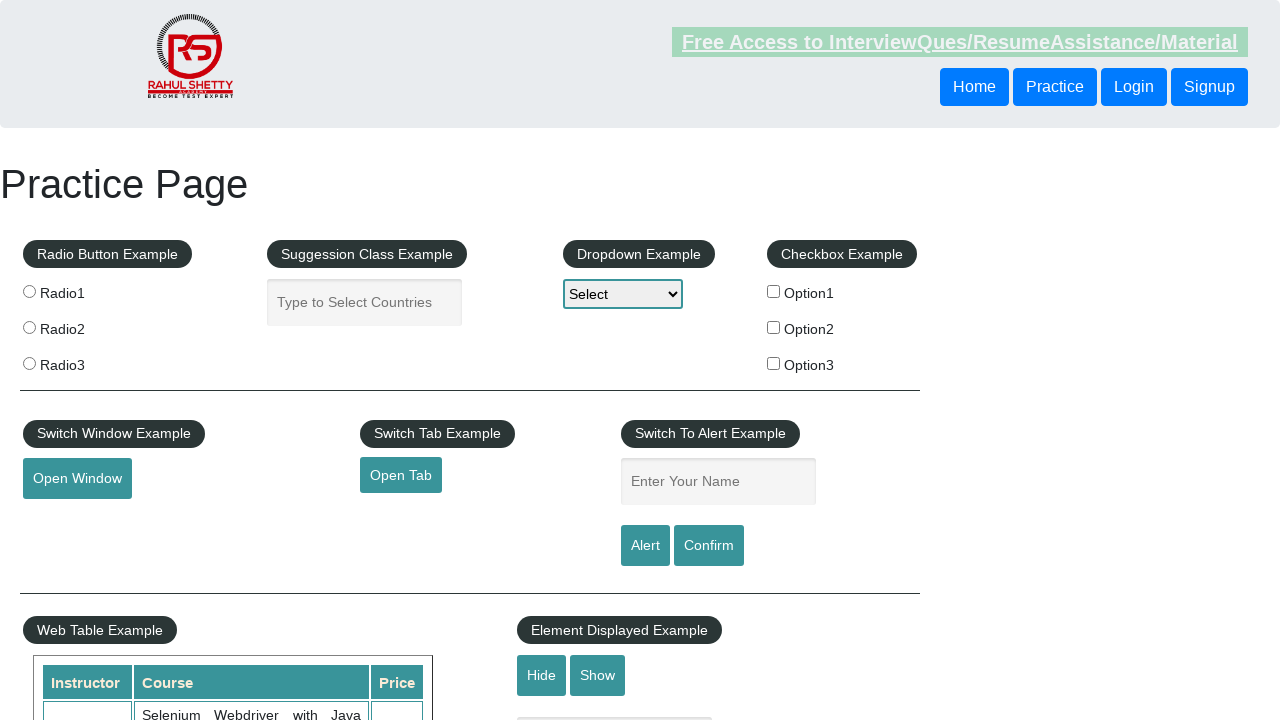

Scrolled window down by 500 pixels
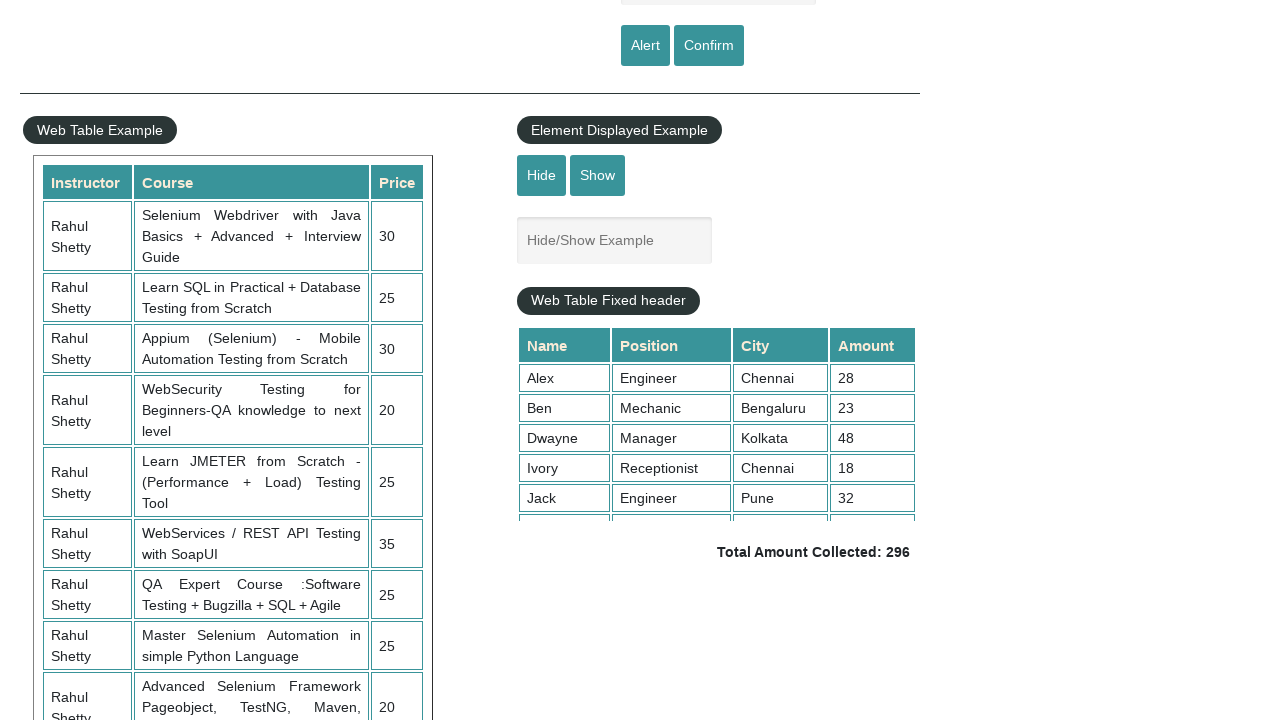

Waited 1 second for scroll animation to complete
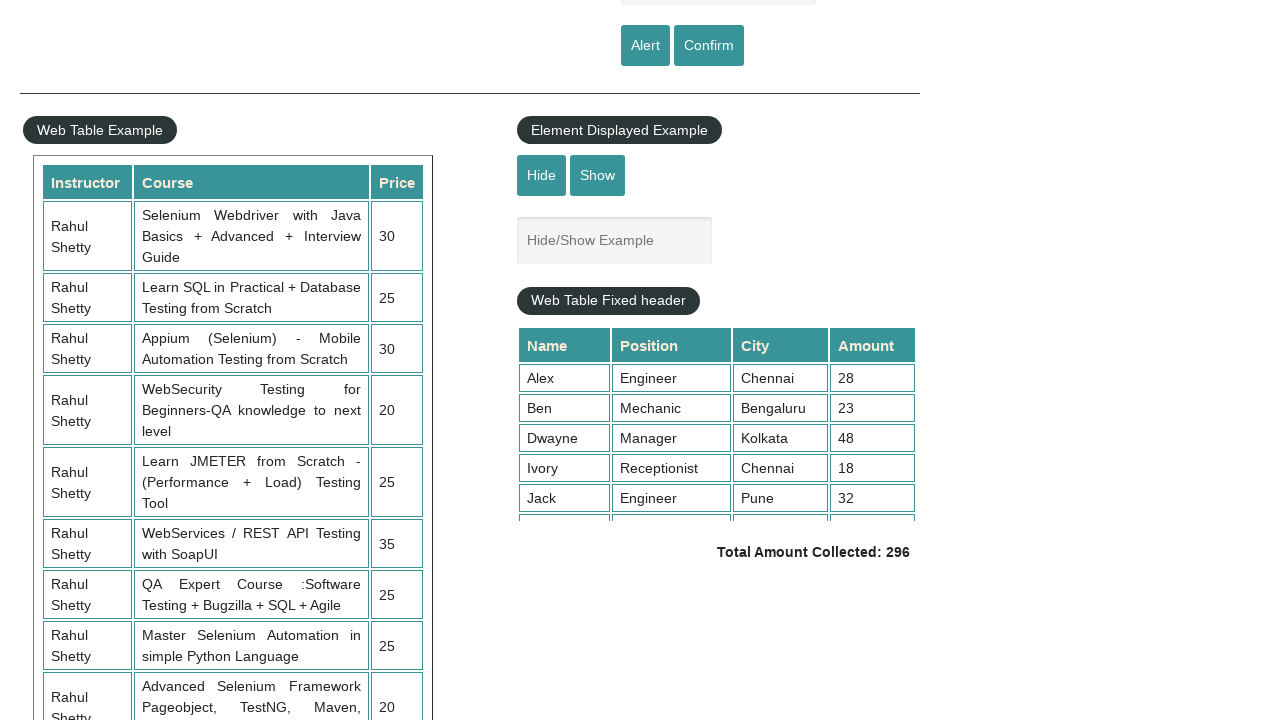

Scrolled within fixed-header table element to view more rows
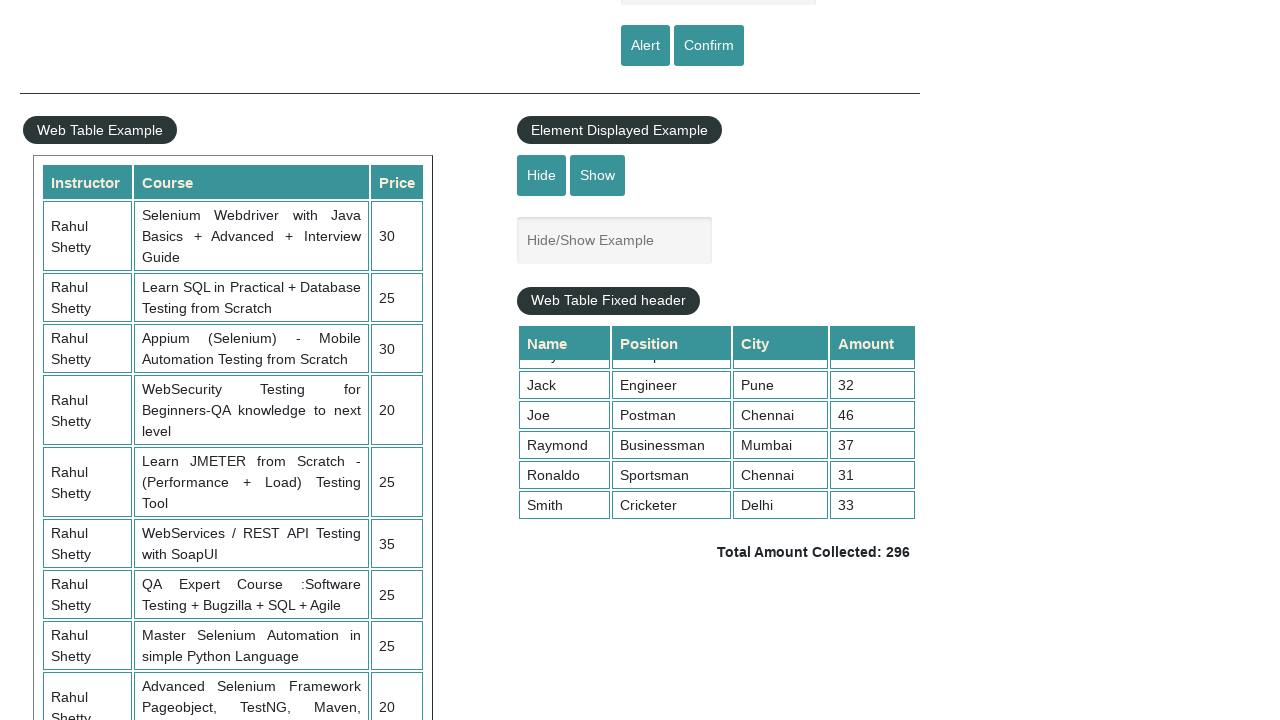

Table content became visible after scrolling within fixed-header element
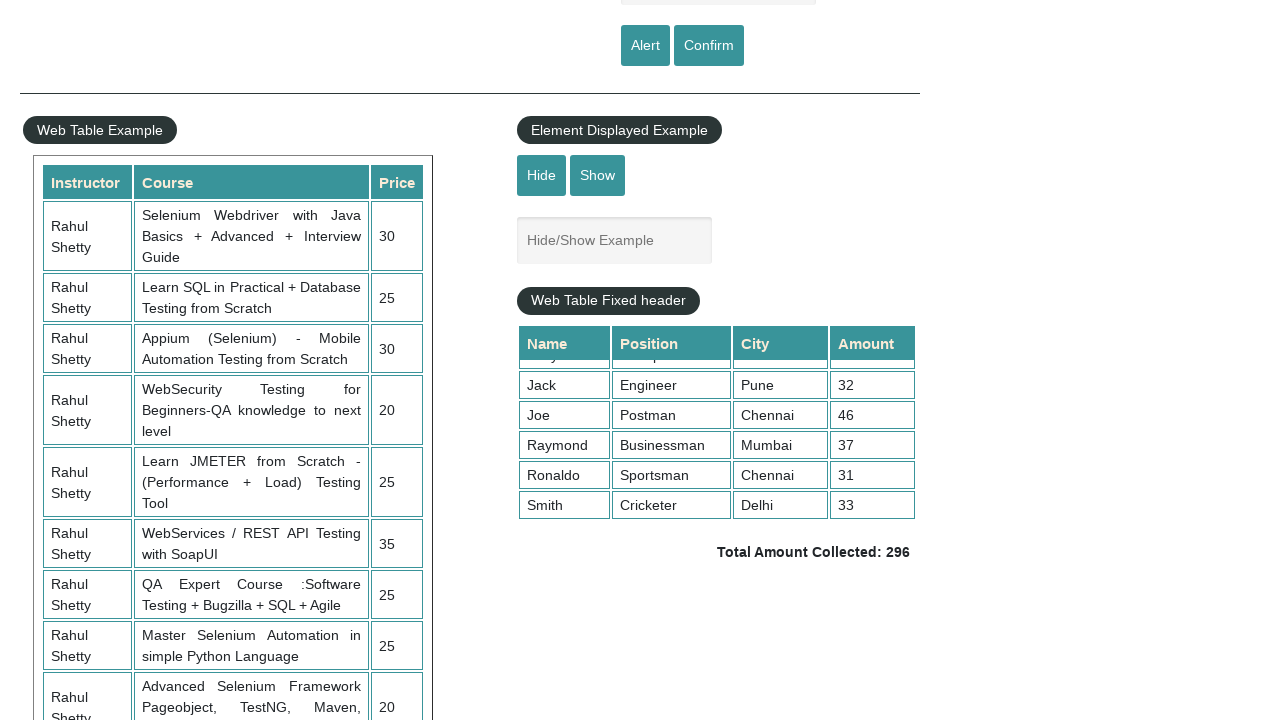

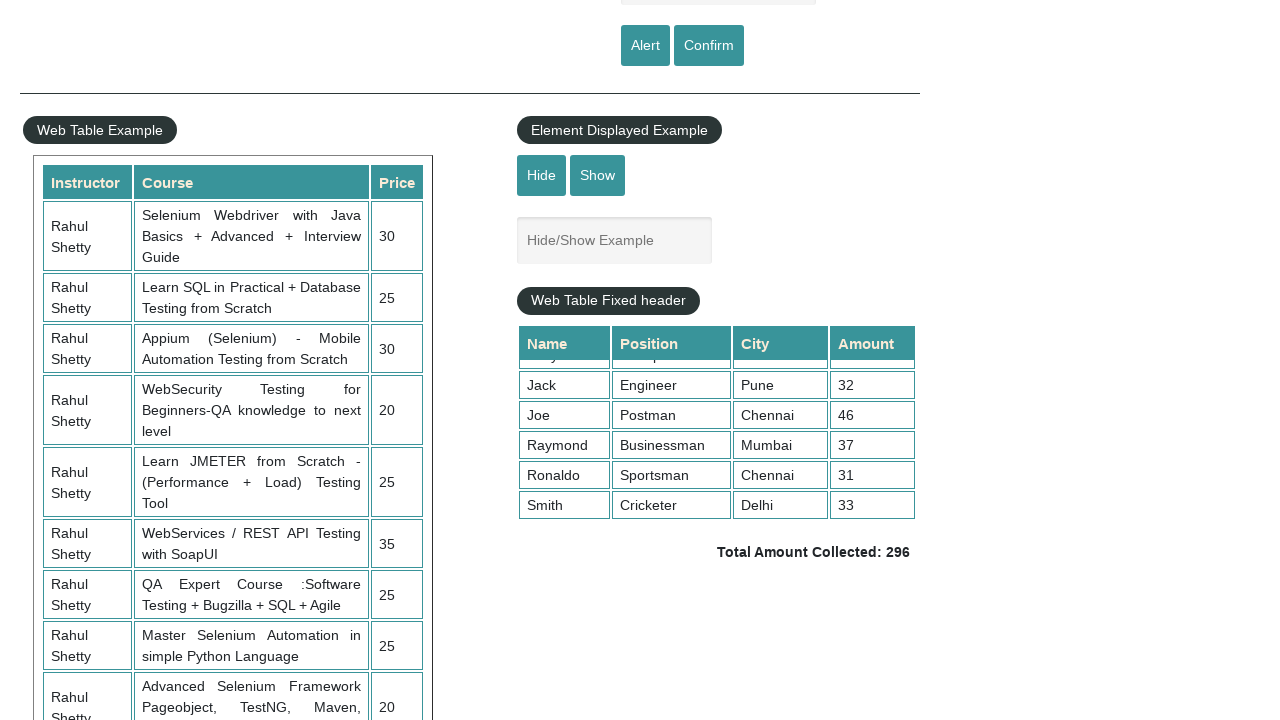